Tests portfolio website contact form by navigating to contact page, filling out name, email and message fields, then submitting the form

Starting URL: https://sumitsauravportfolio.netlify.app/

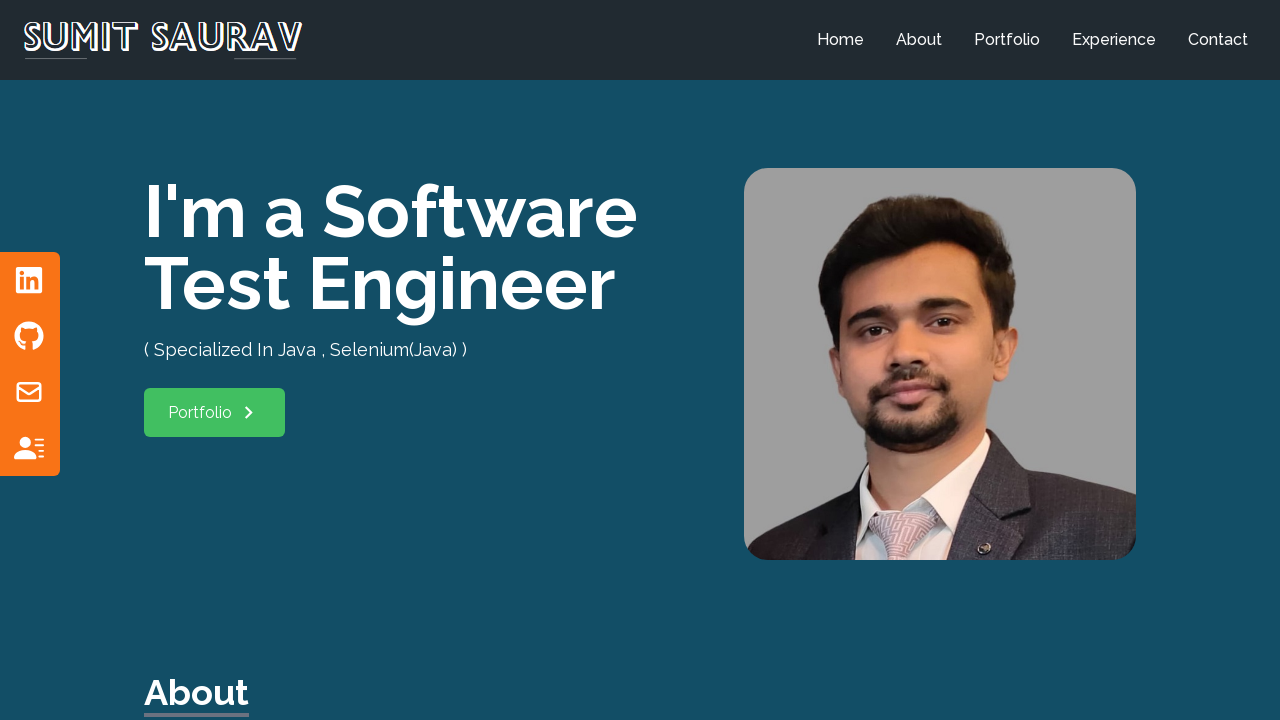

Clicked contact link to navigate to contact page at (1218, 40) on a:has-text('contact')
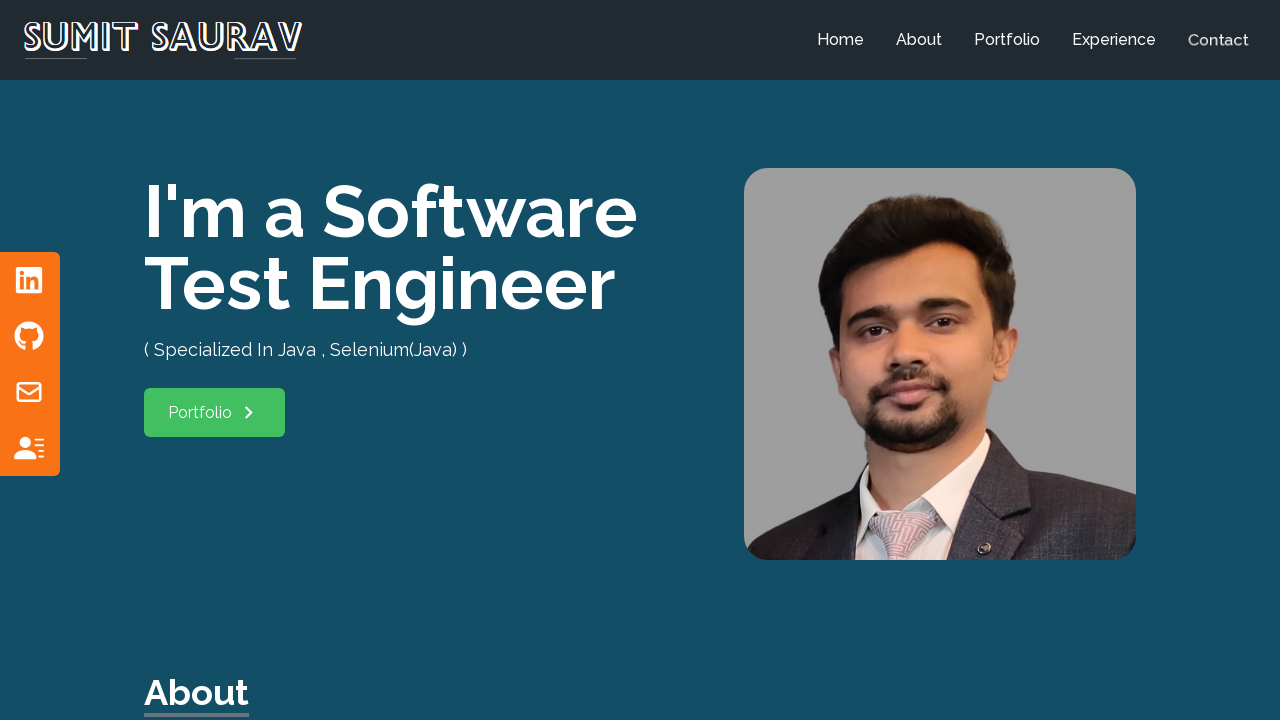

Contact form loaded successfully
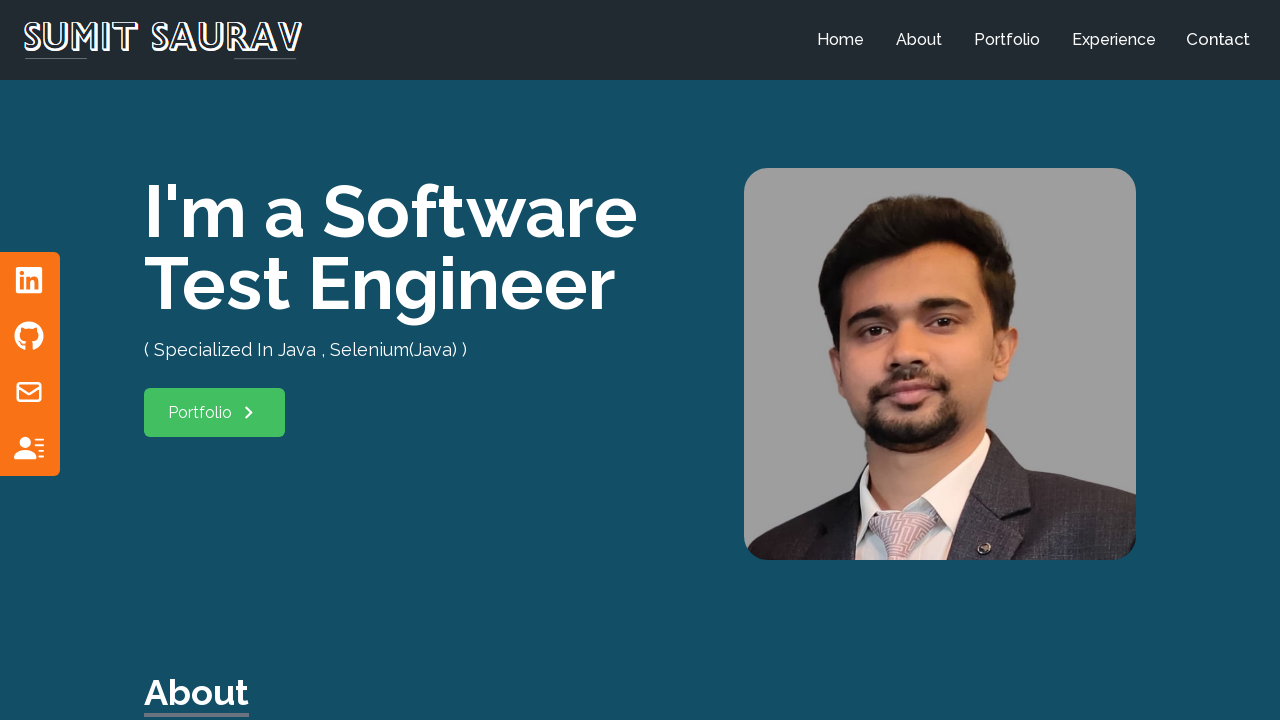

Filled name field with 'John Smith' on input[name='name']
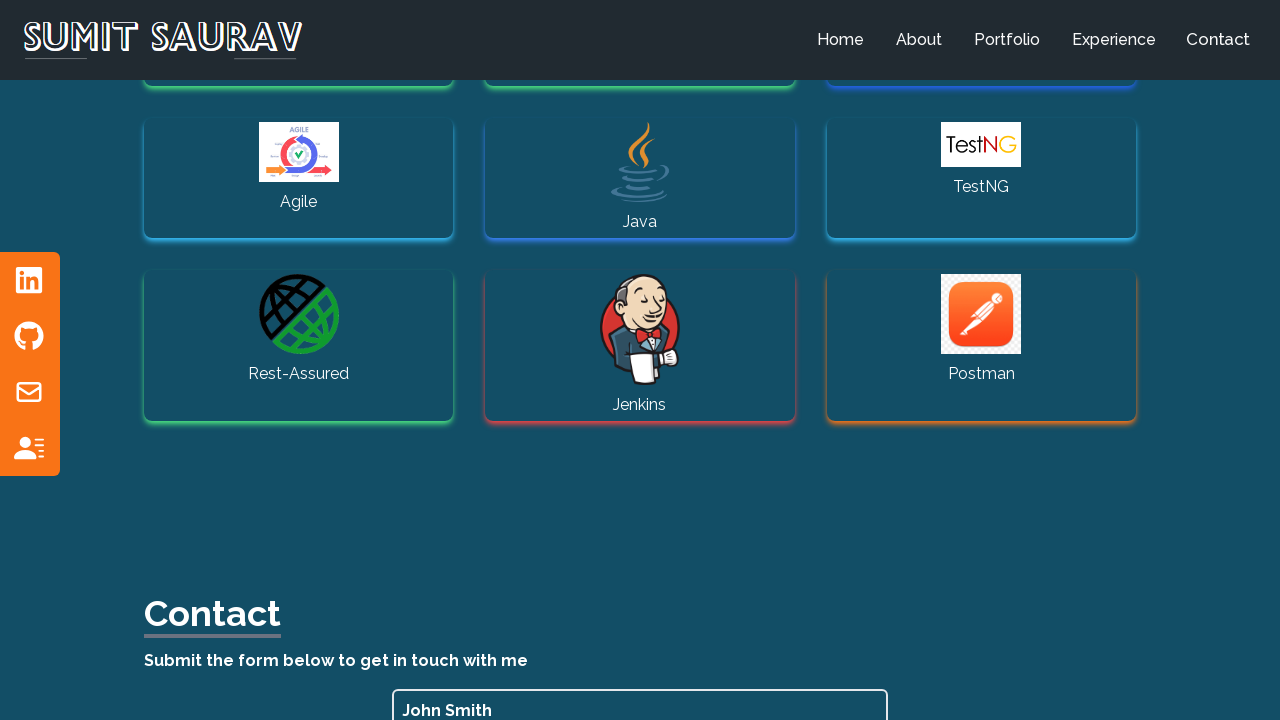

Filled email field with 'john.smith@example.com' on input[name='email']
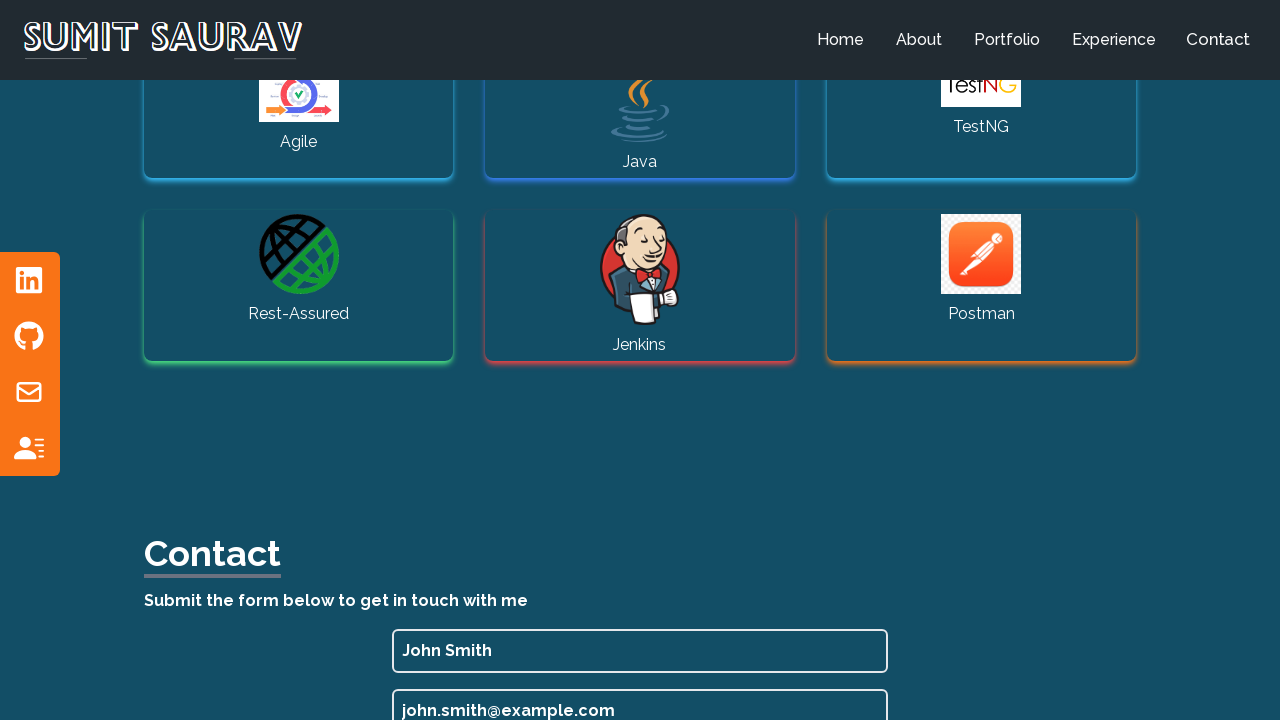

Filled message field with contact inquiry on textarea[name='message']
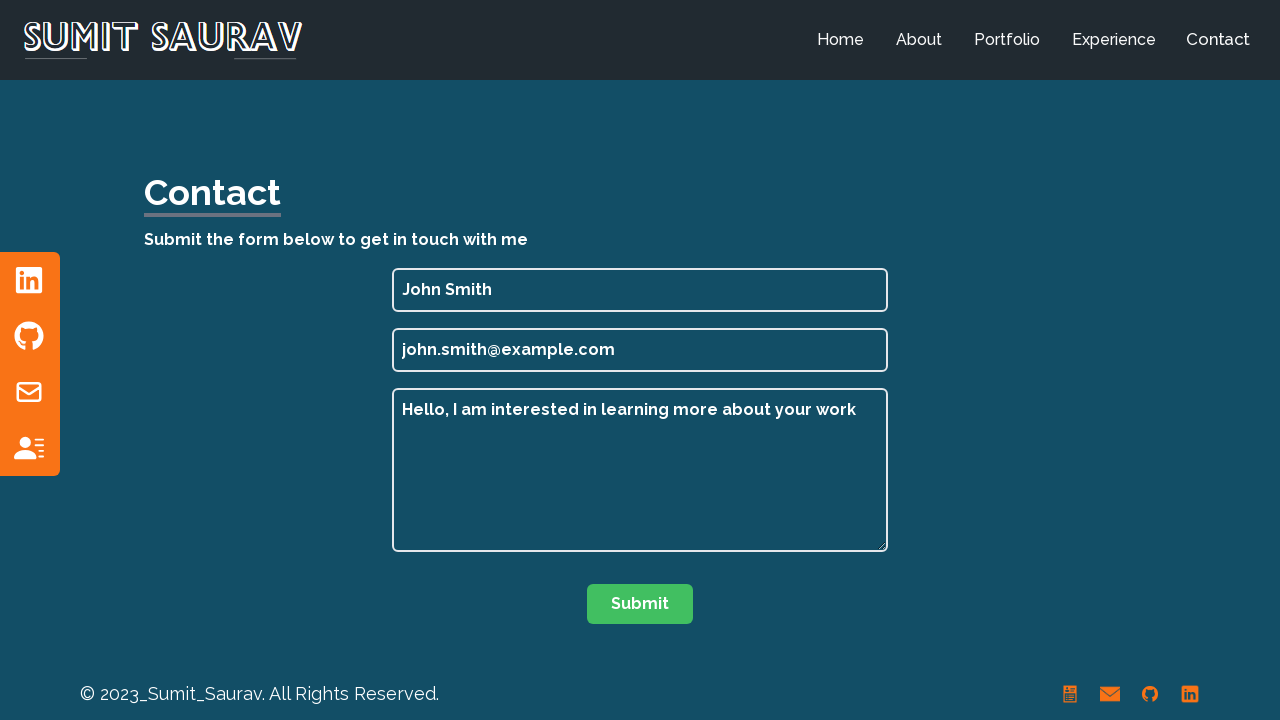

Clicked Submit button to submit the contact form at (640, 604) on button:has-text('Submit')
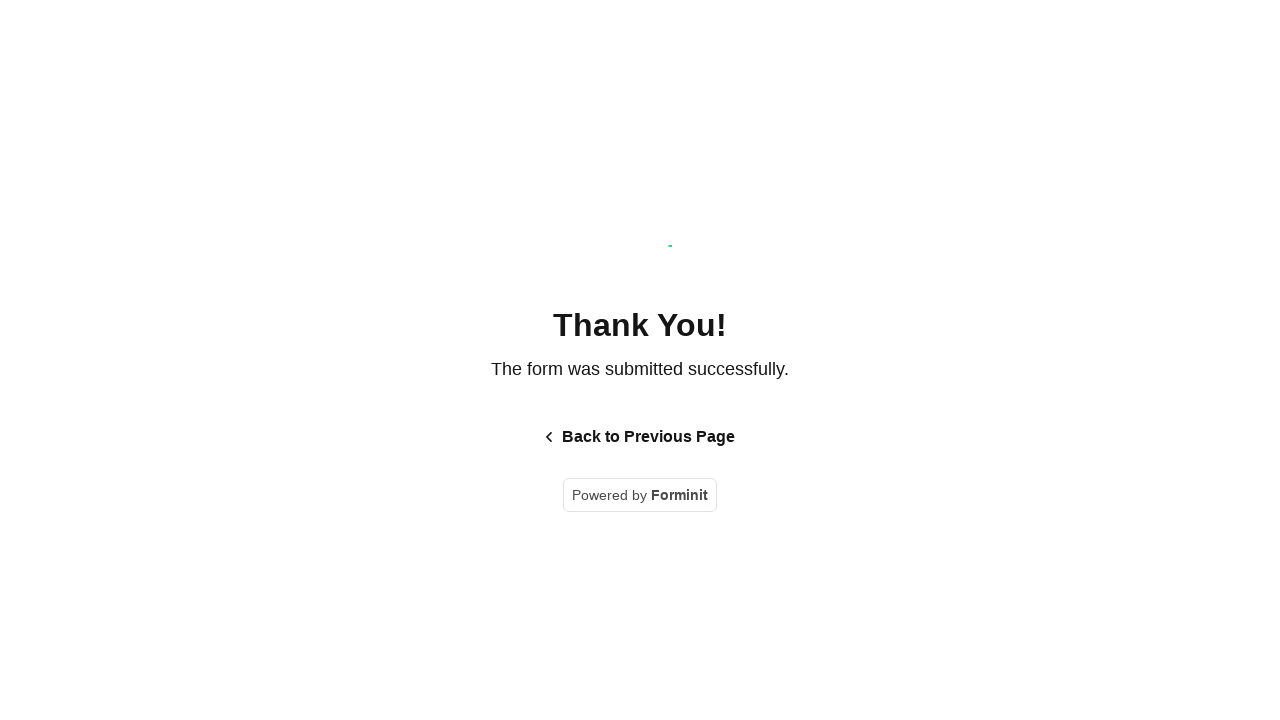

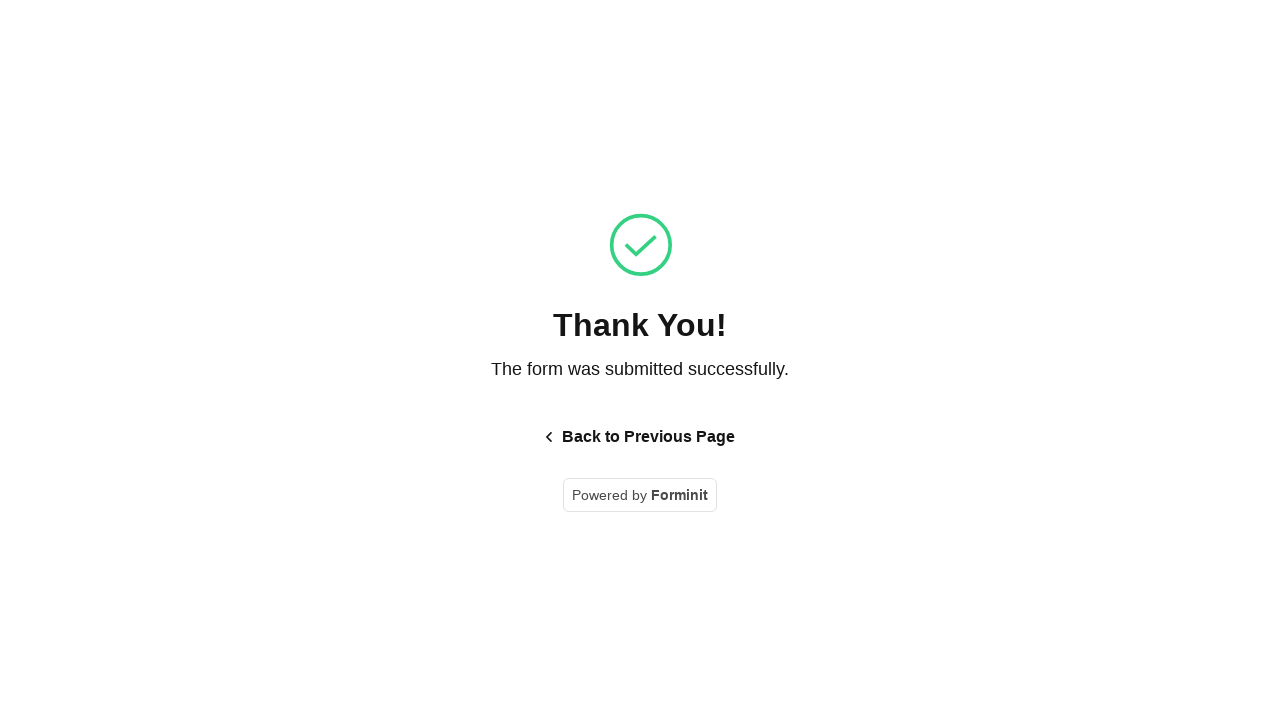